Tests handling of a prompt alert by clicking a button, entering text into the prompt, and accepting it

Starting URL: http://demoqa.com/alerts

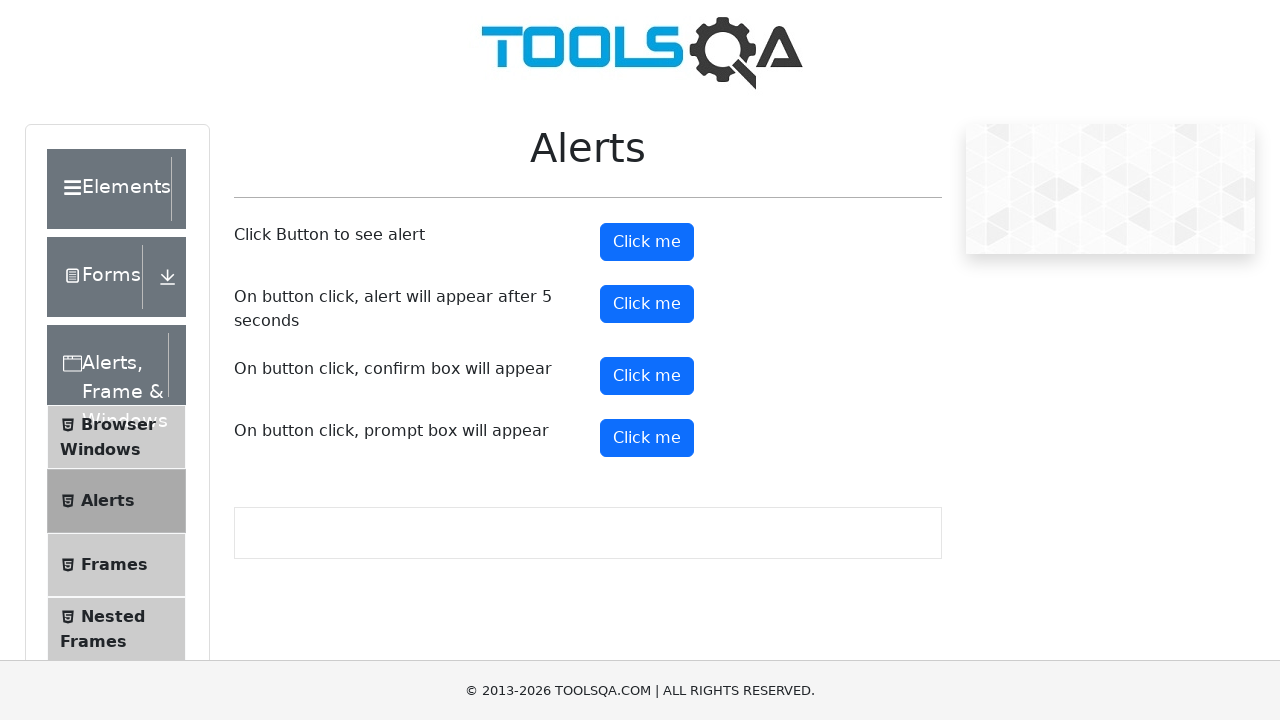

Registered dialog handler to accept prompt with text 'Sent Text'
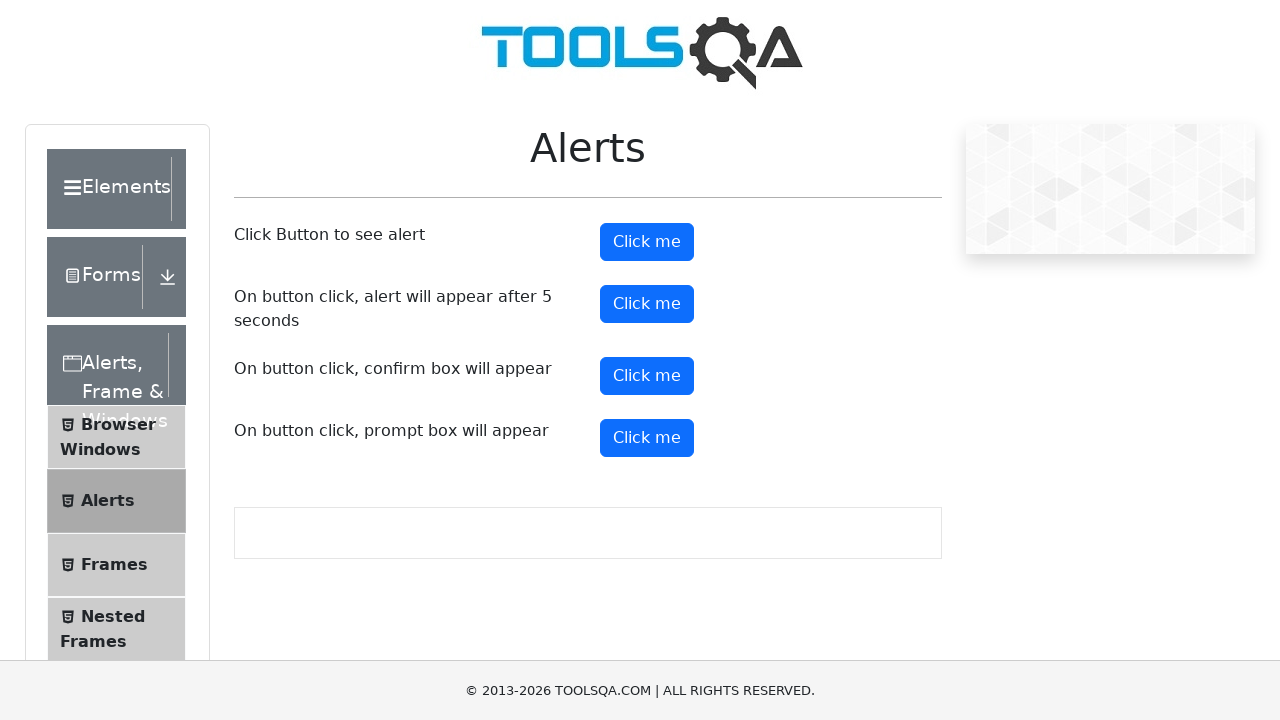

Clicked prompt alert button to trigger dialog at (647, 438) on #promtButton
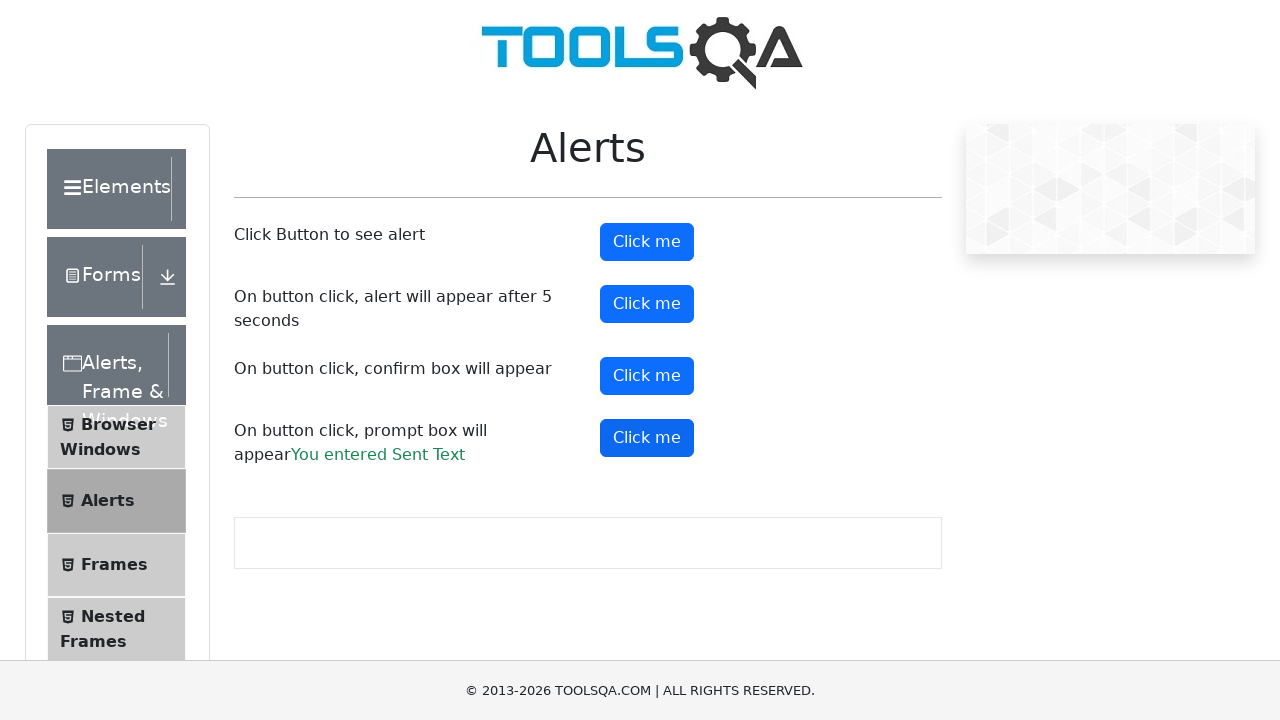

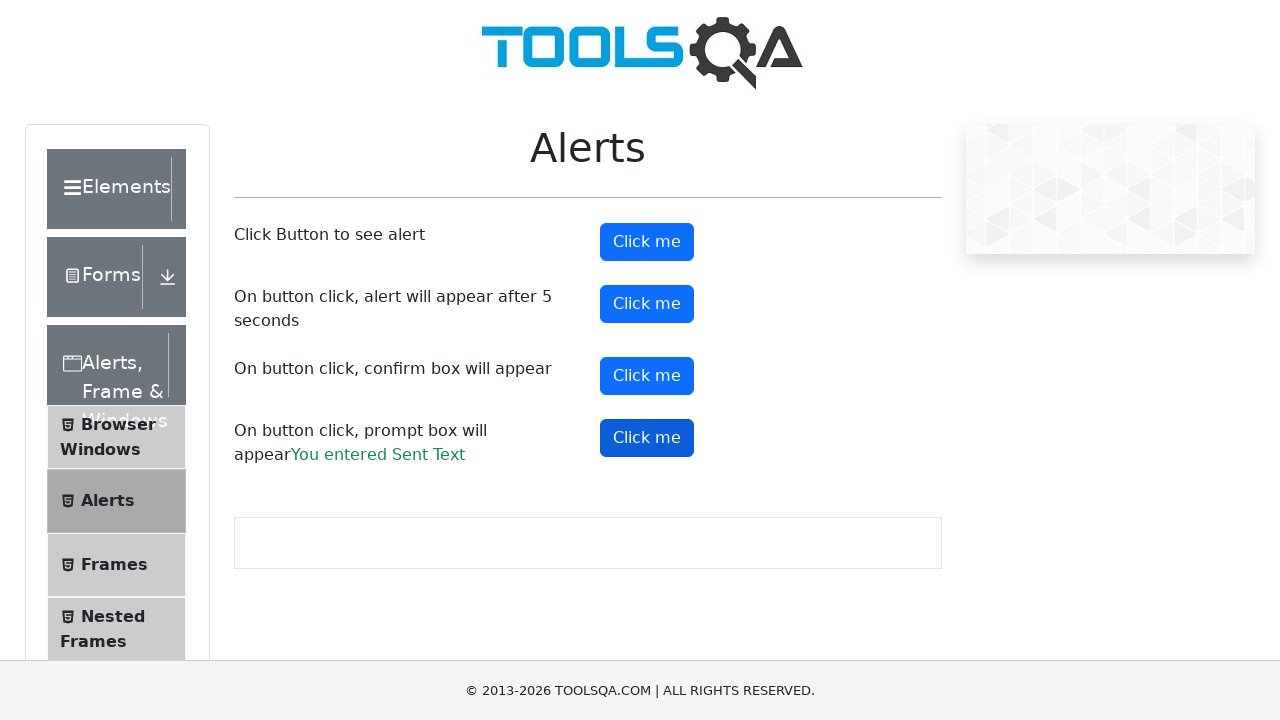